Tests horizontal slider by dragging the slider element left and right

Starting URL: https://the-internet.herokuapp.com/?ref=hackernoon.com

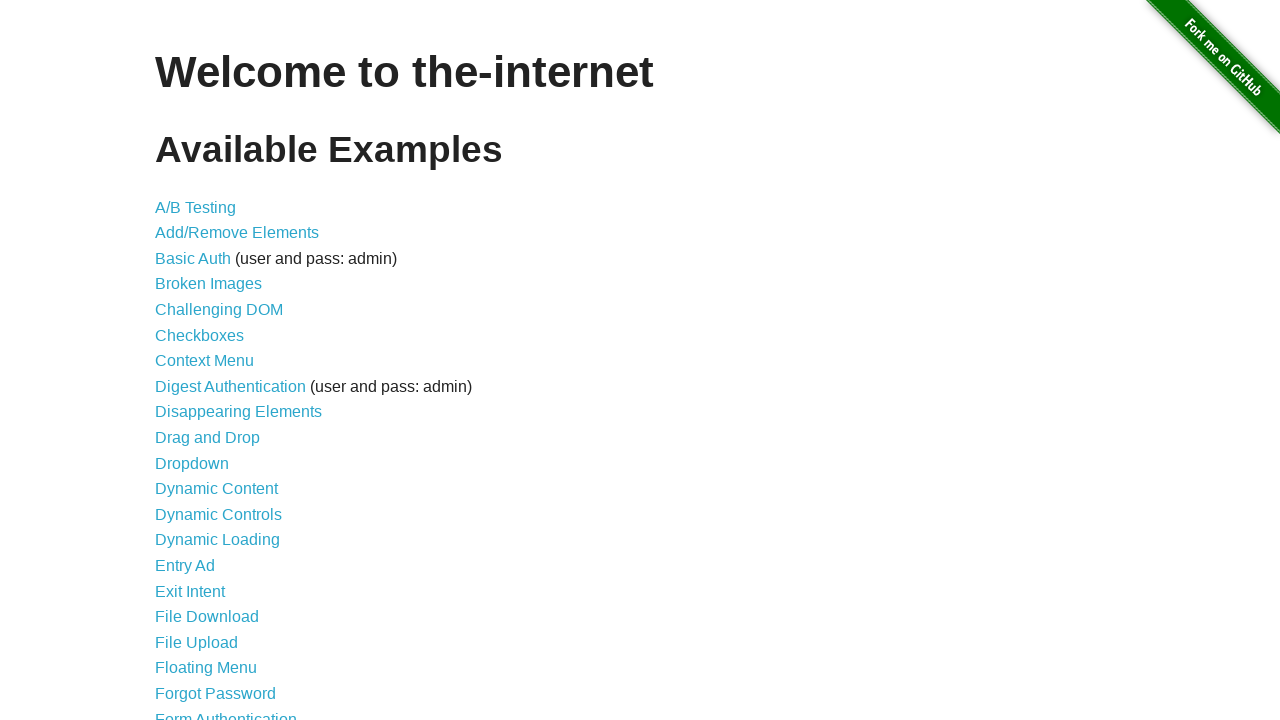

Clicked on Horizontal Slider link at (214, 361) on a:has-text('Horizontal')
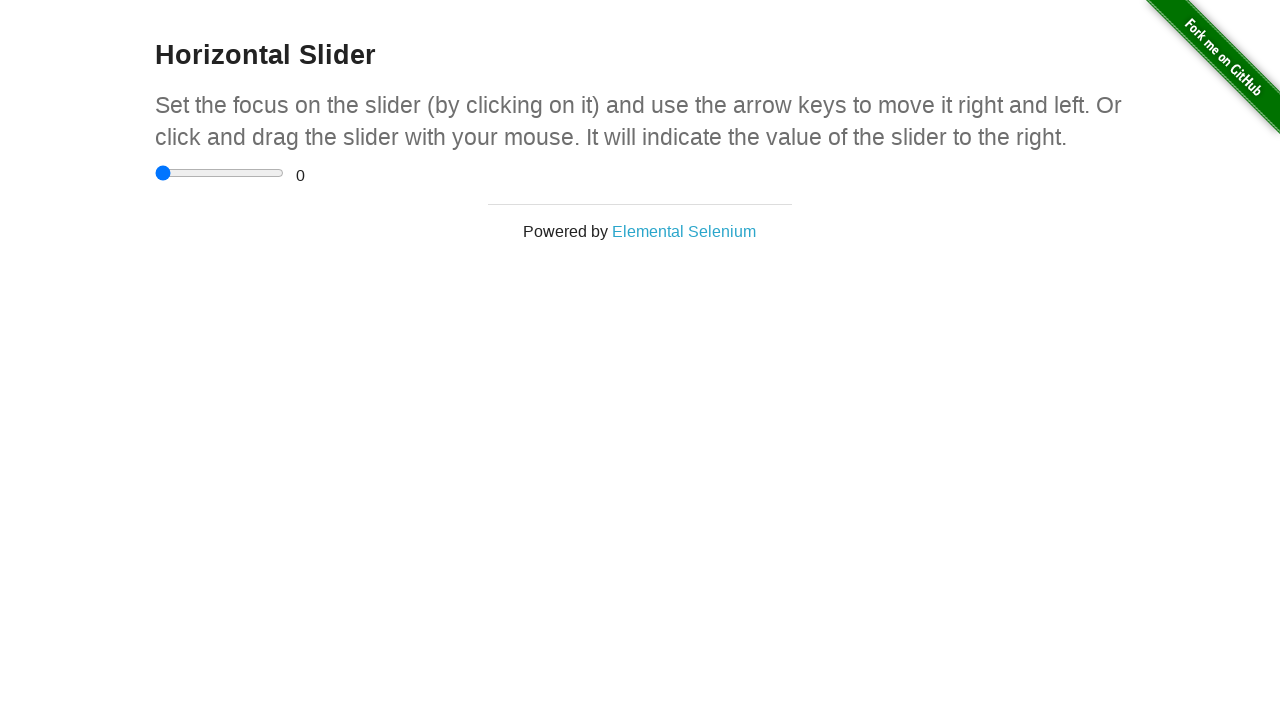

Horizontal slider element loaded
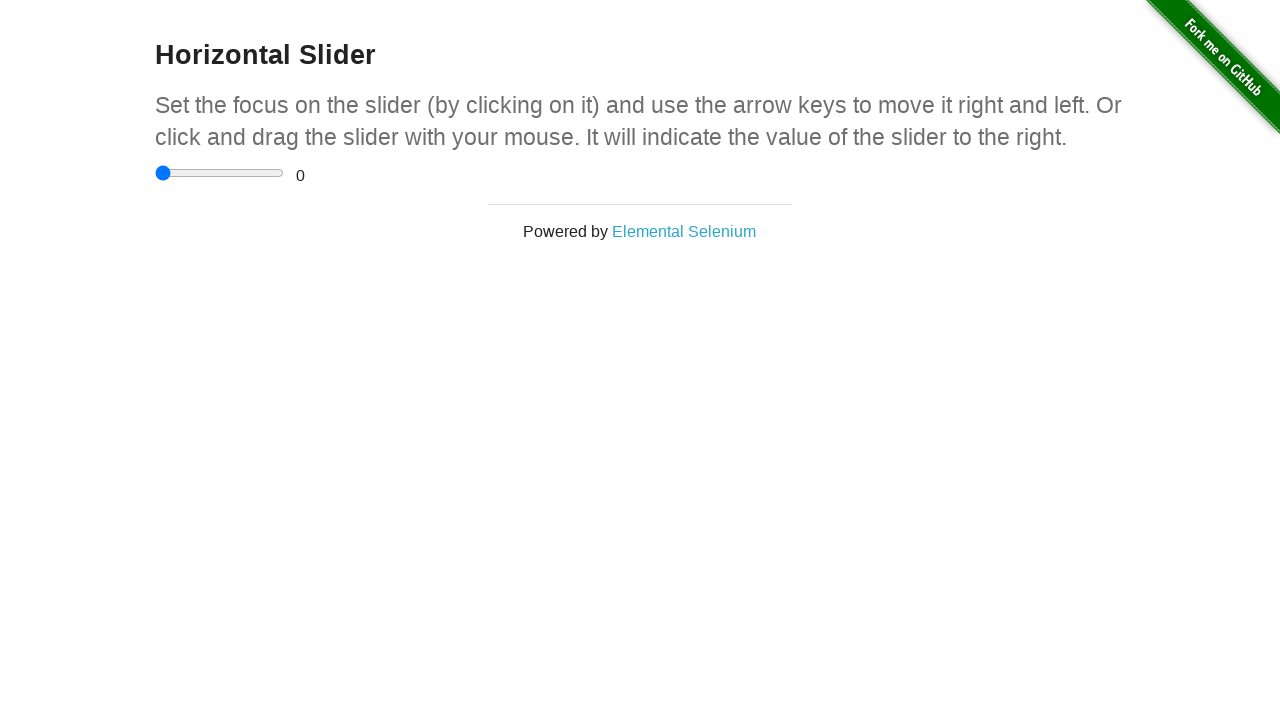

Retrieved slider bounding box coordinates
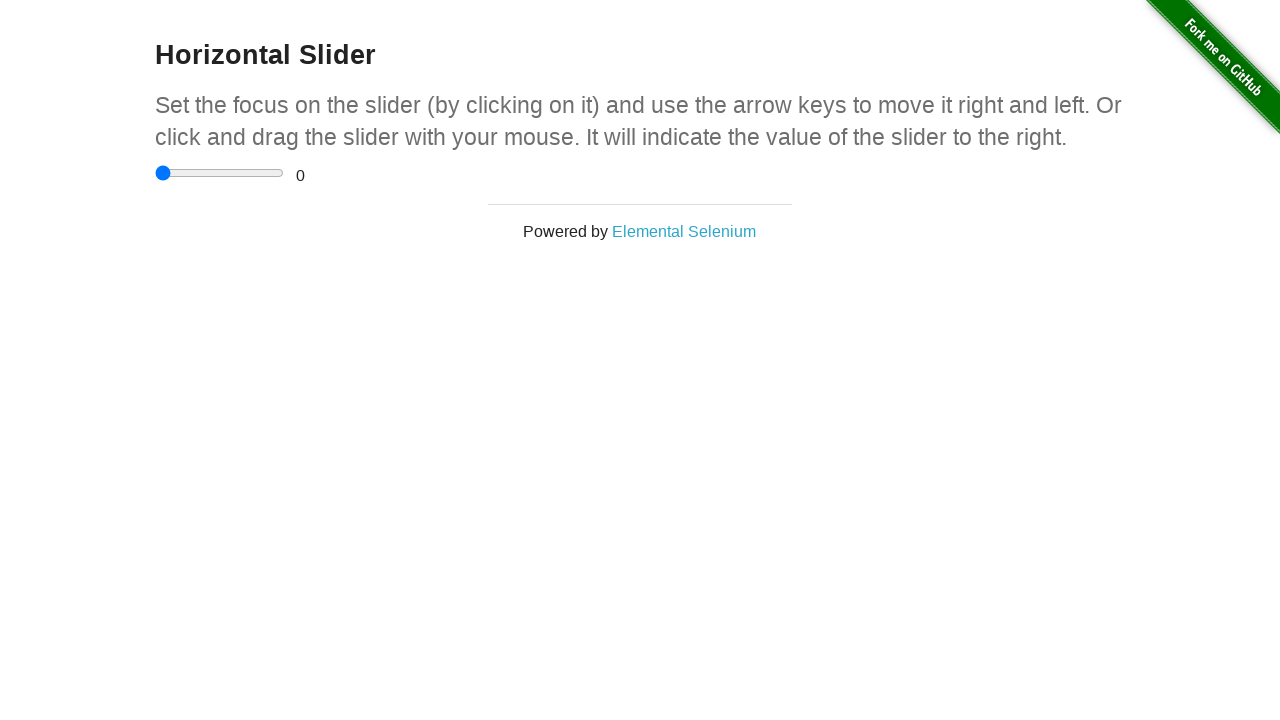

Moved mouse to center of slider element at (220, 173)
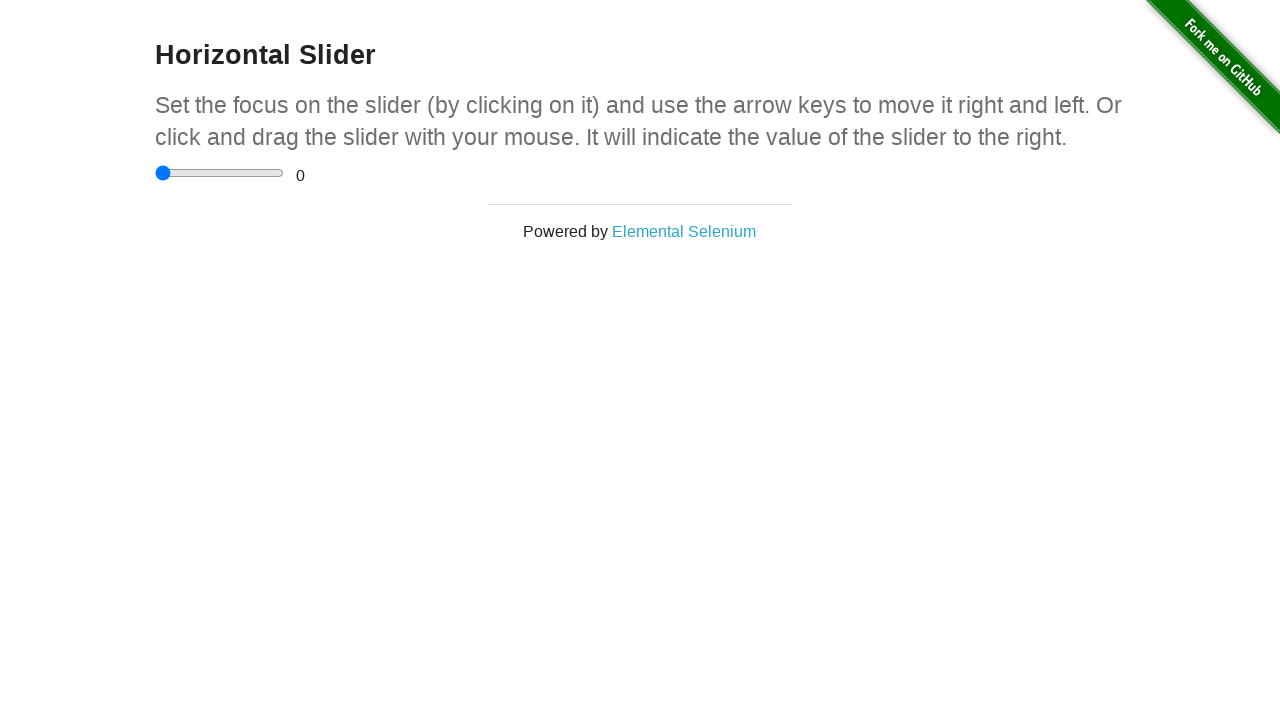

Pressed mouse button down on slider at (220, 173)
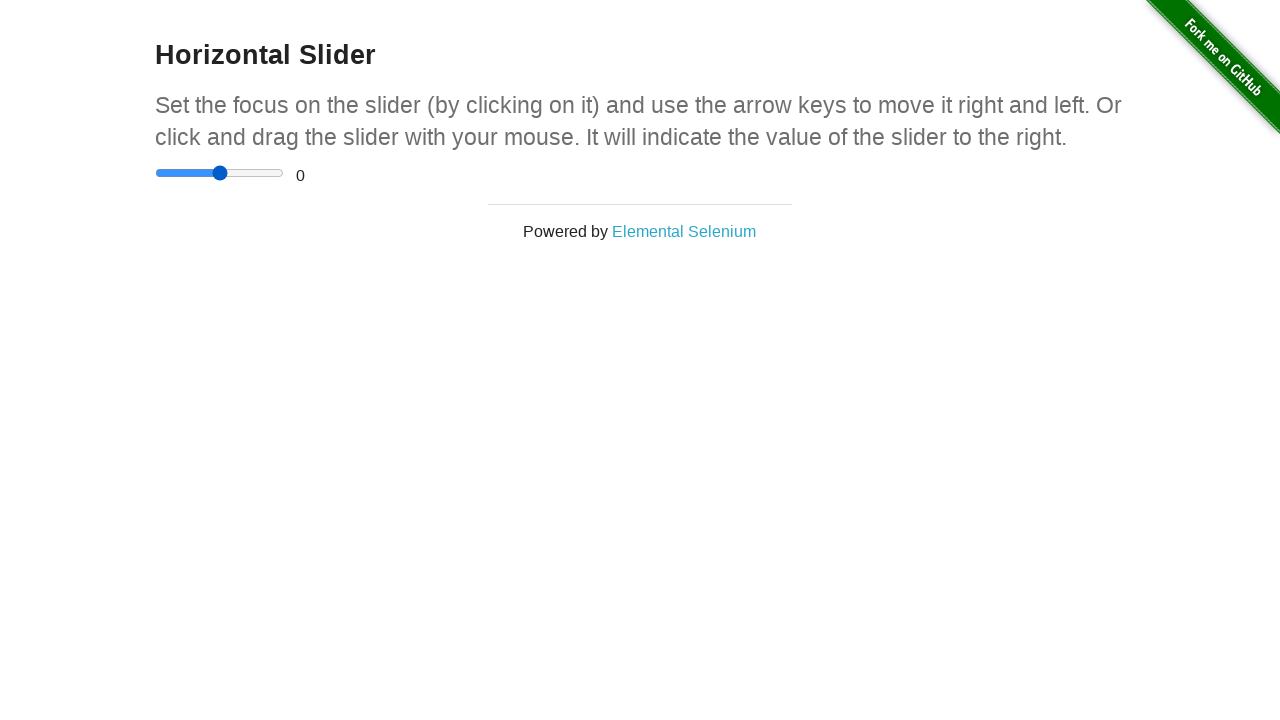

Dragged slider 50 pixels to the right at (270, 173)
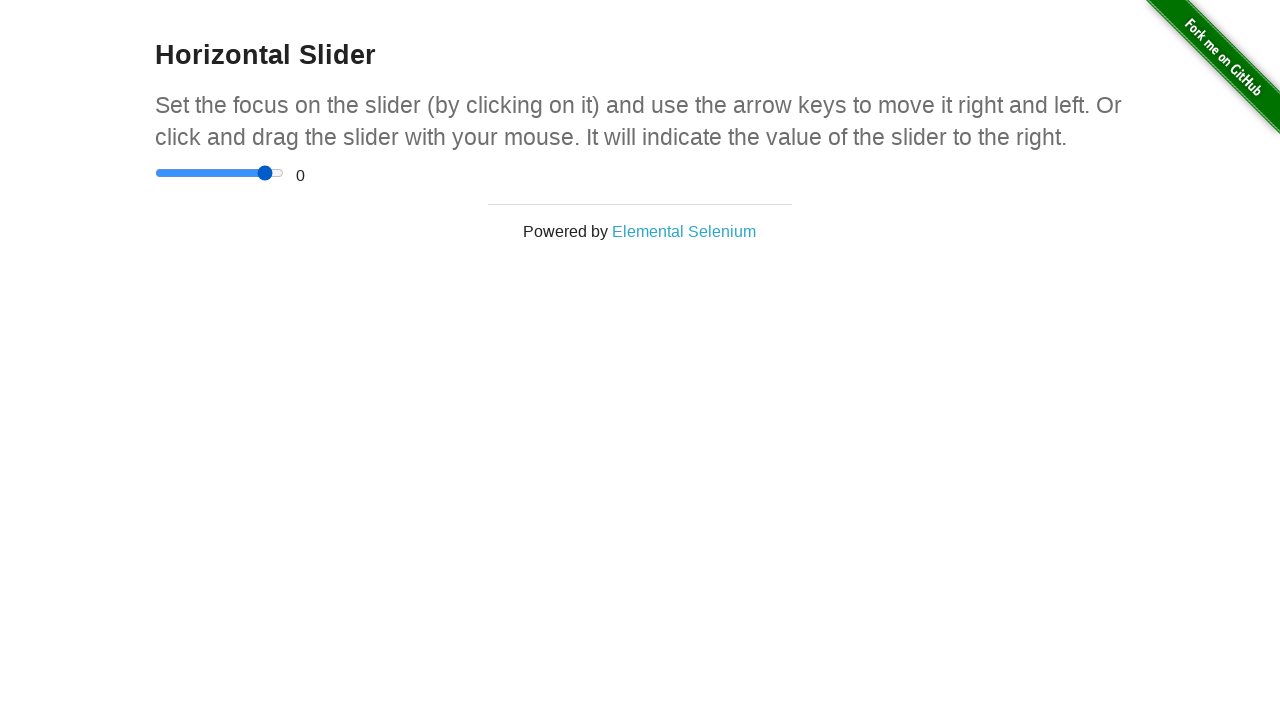

Released mouse button after dragging right at (270, 173)
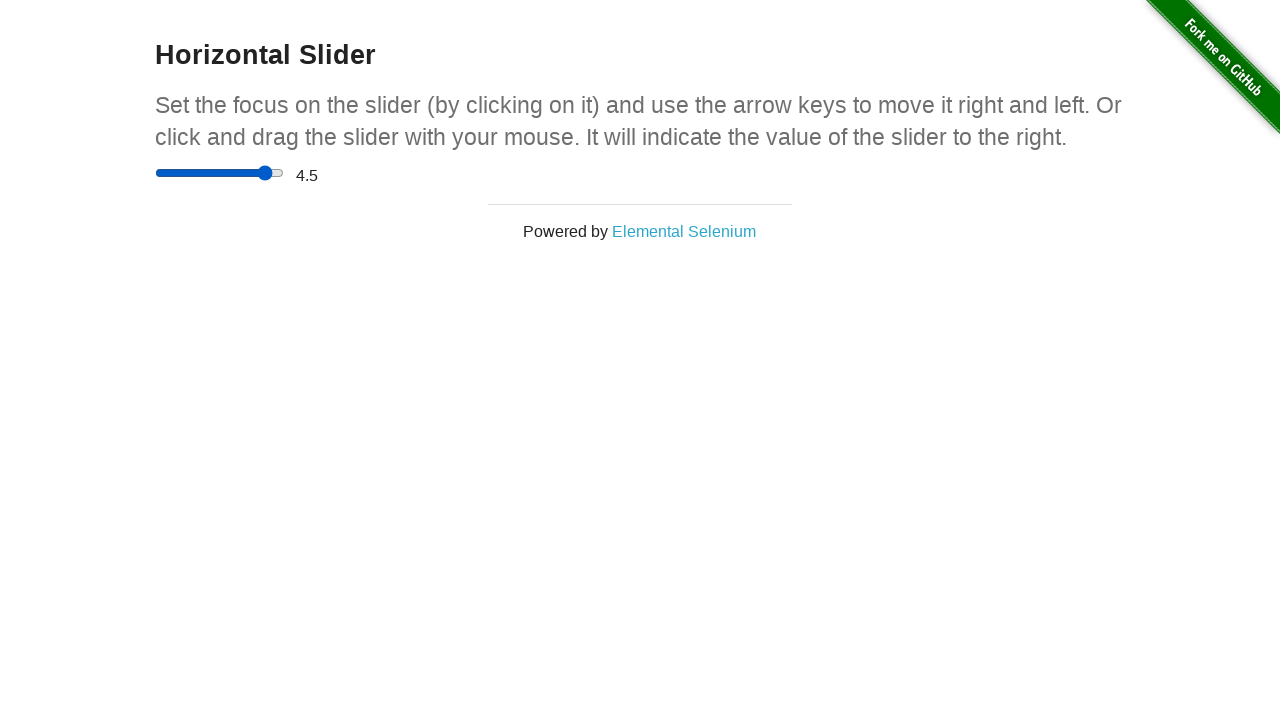

Moved mouse to current slider position at (270, 173)
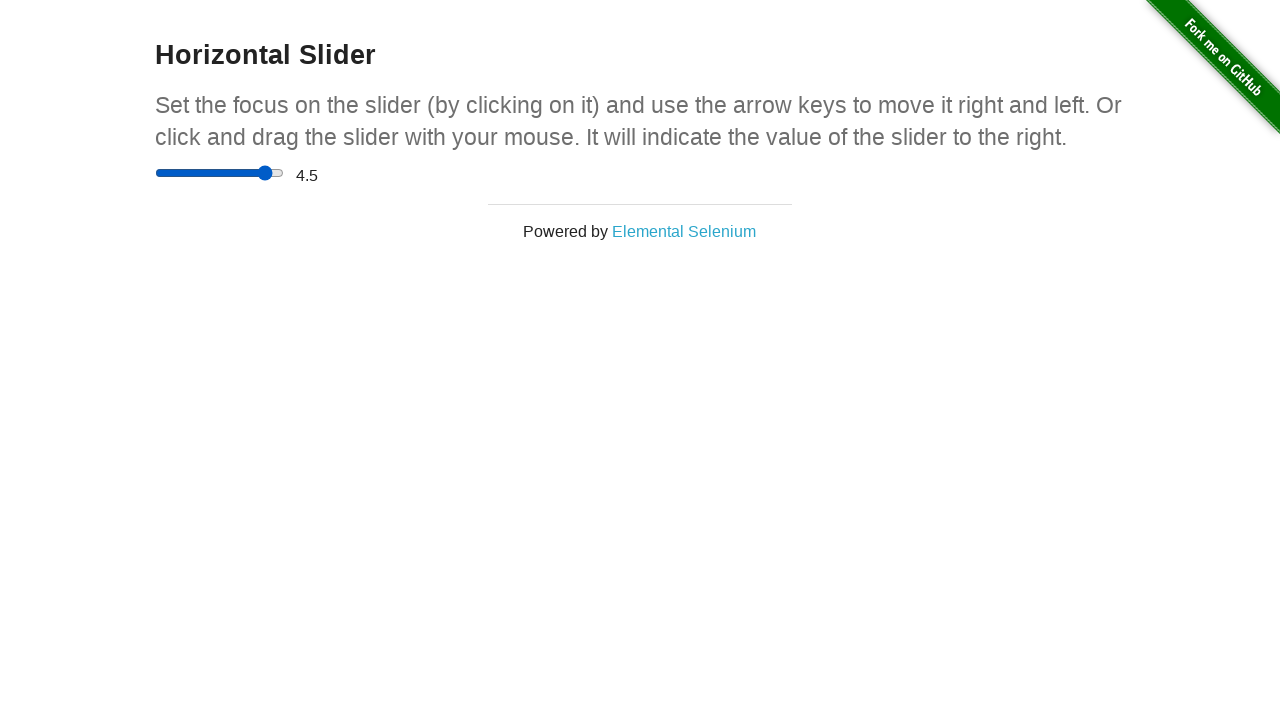

Pressed mouse button down on slider at (270, 173)
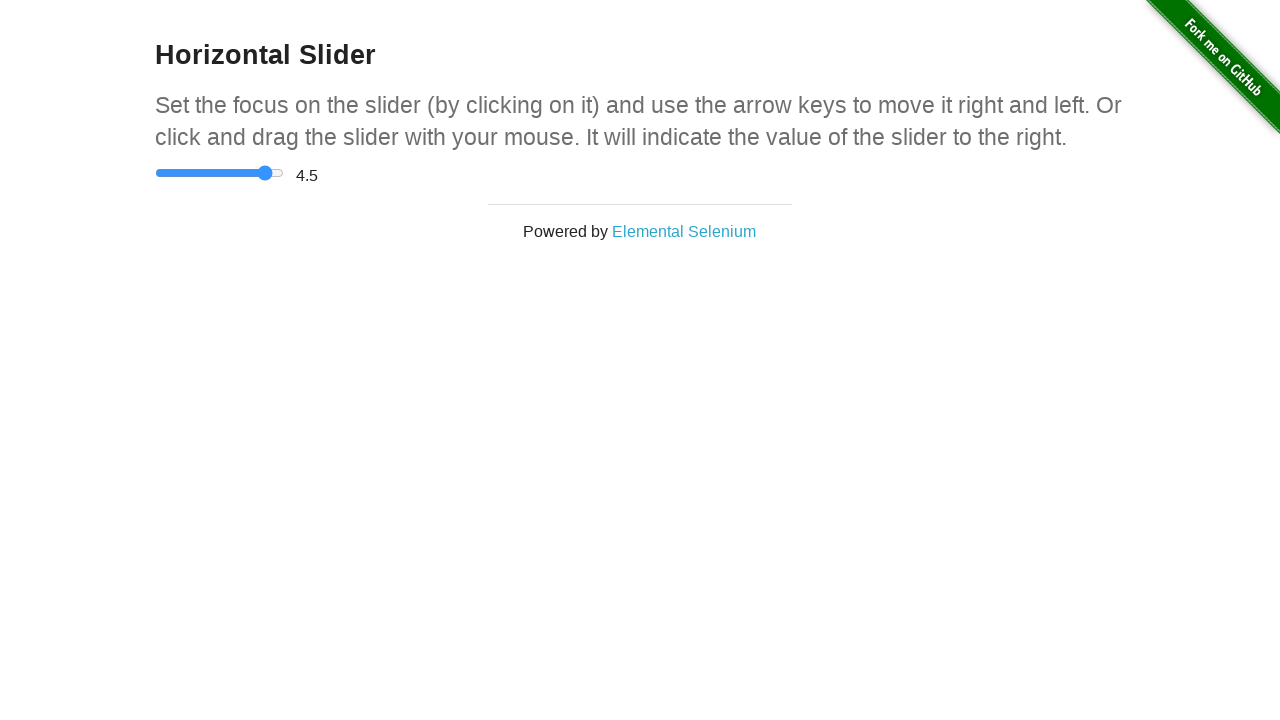

Dragged slider 25 pixels to the left at (244, 173)
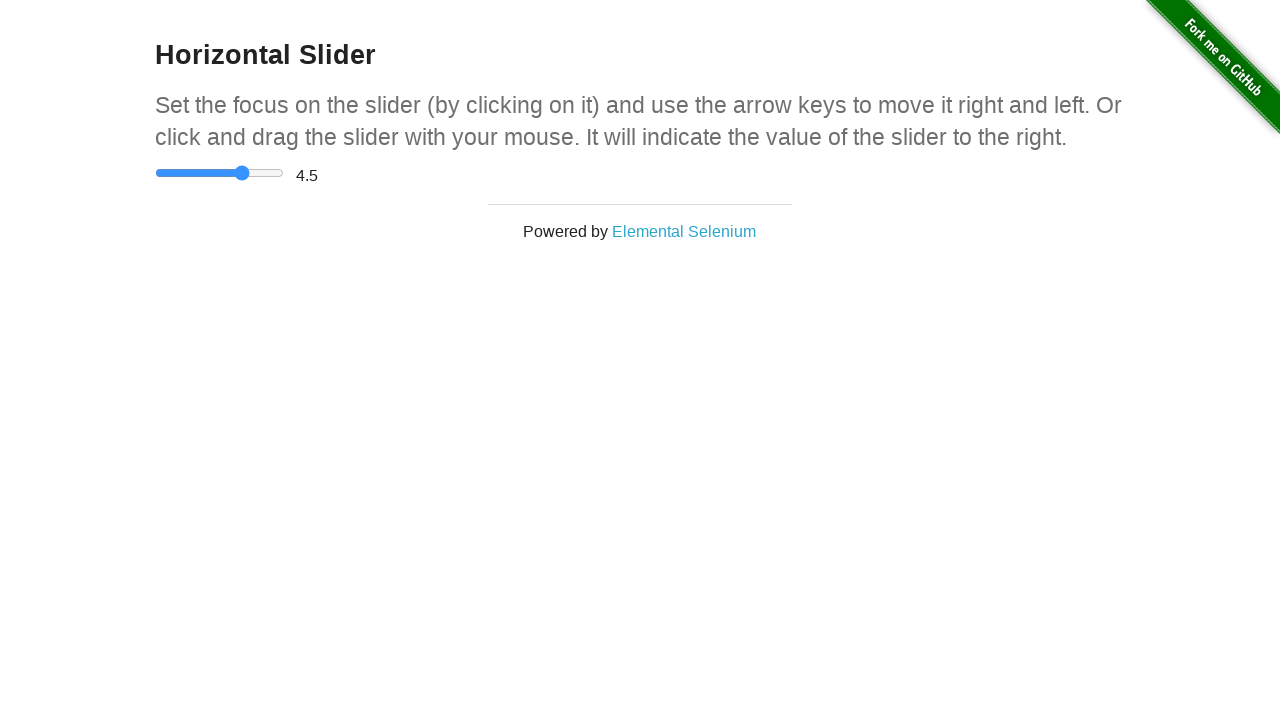

Released mouse button after dragging left at (244, 173)
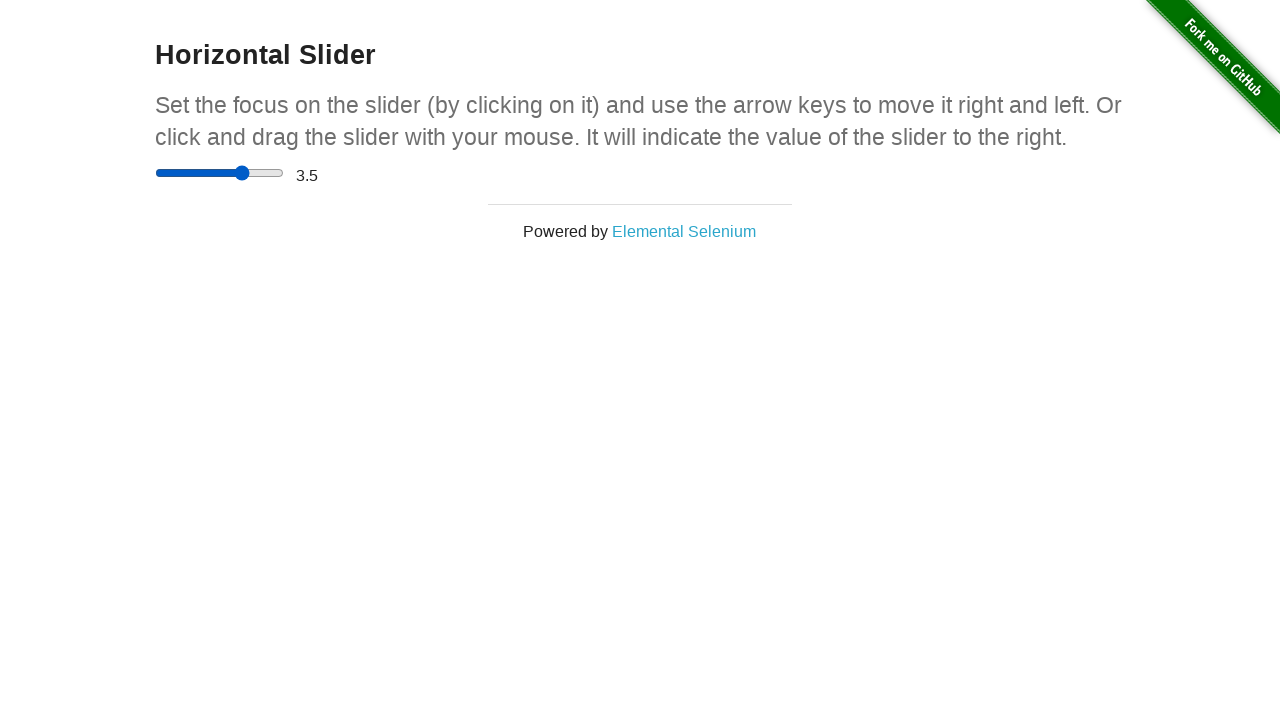

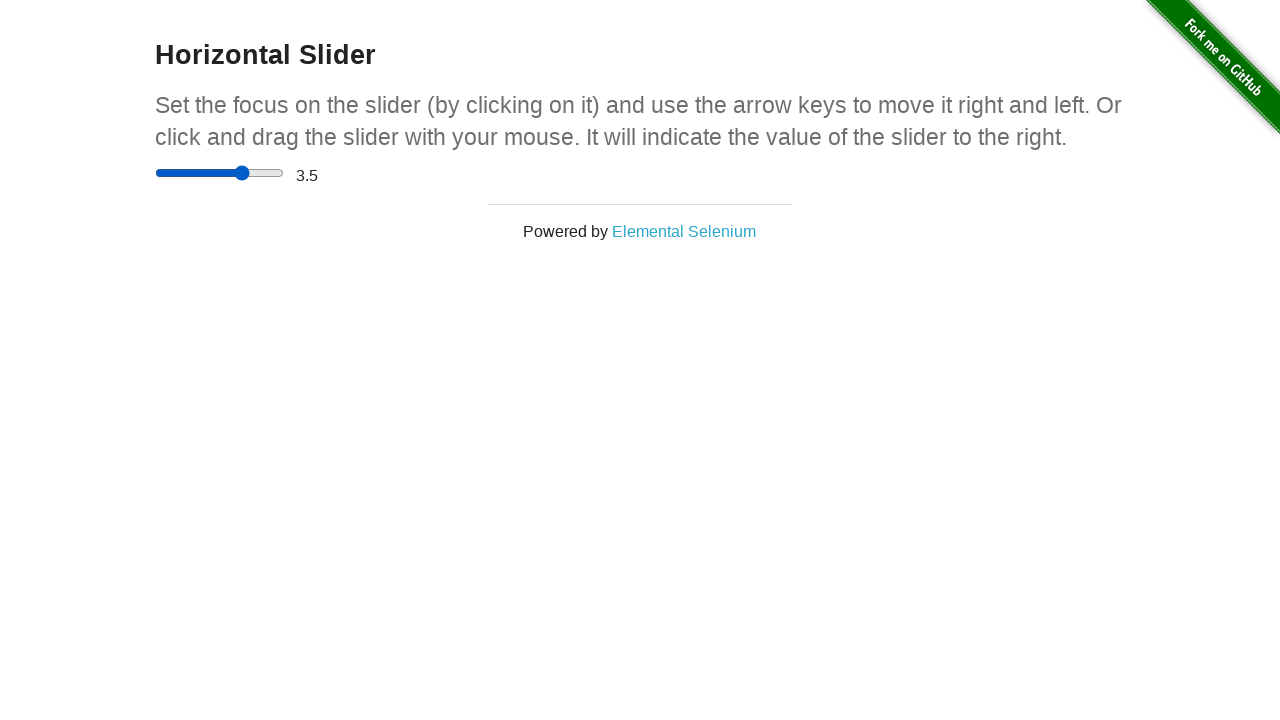